Tests a todo app by checking multiple checkbox items, adding new todo items to the list, and verifying the added items appear correctly

Starting URL: https://lambdatest.github.io/sample-todo-app/

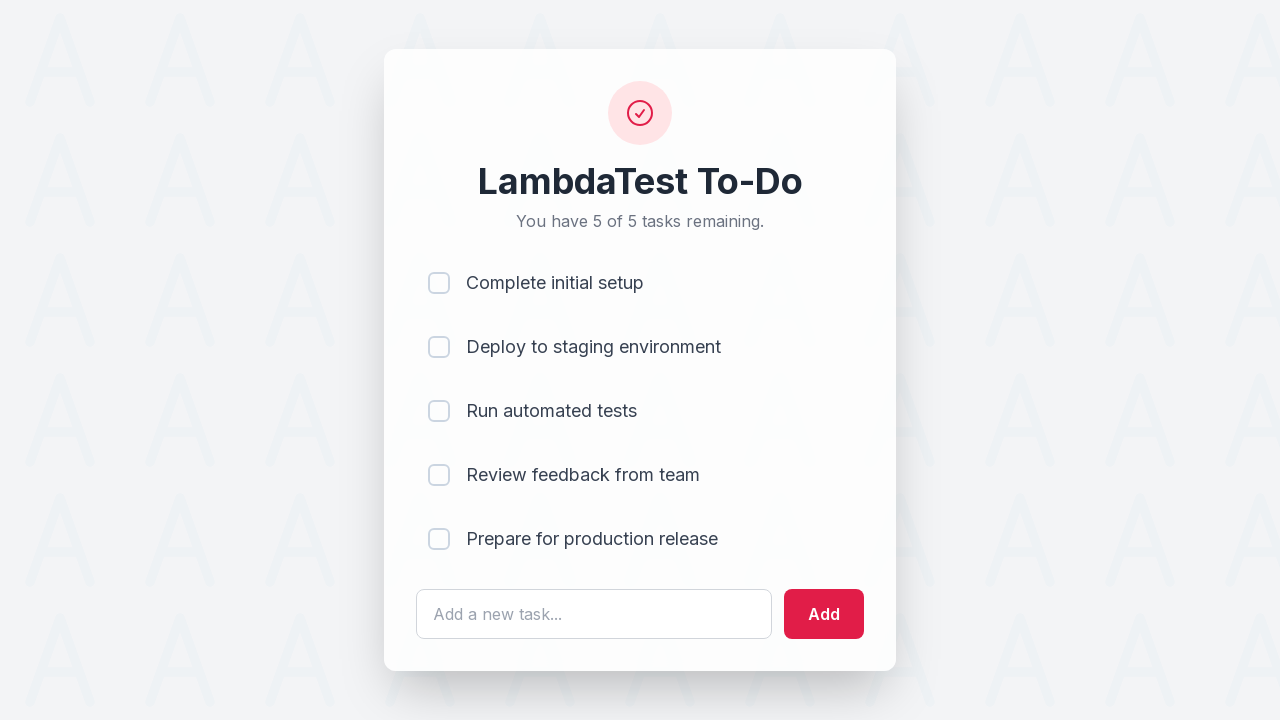

Checked first todo item (li1) at (439, 283) on input[name='li1']
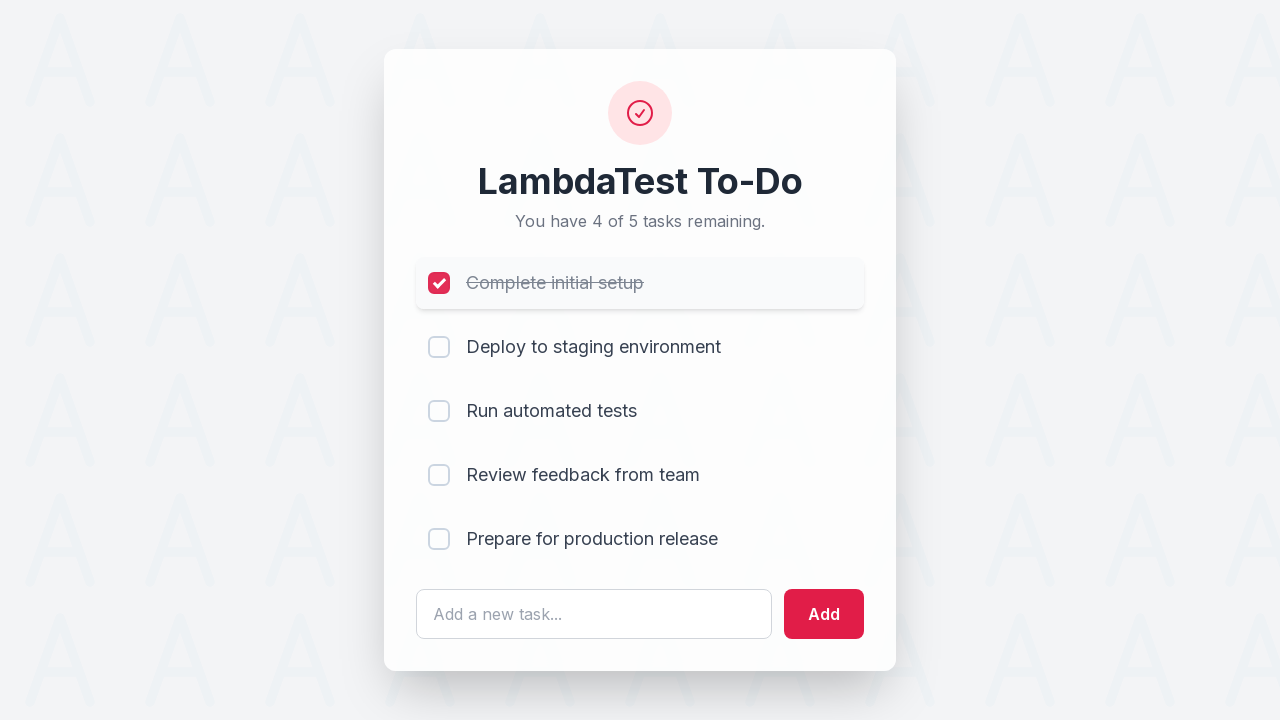

Checked second todo item (li2) at (439, 347) on input[name='li2']
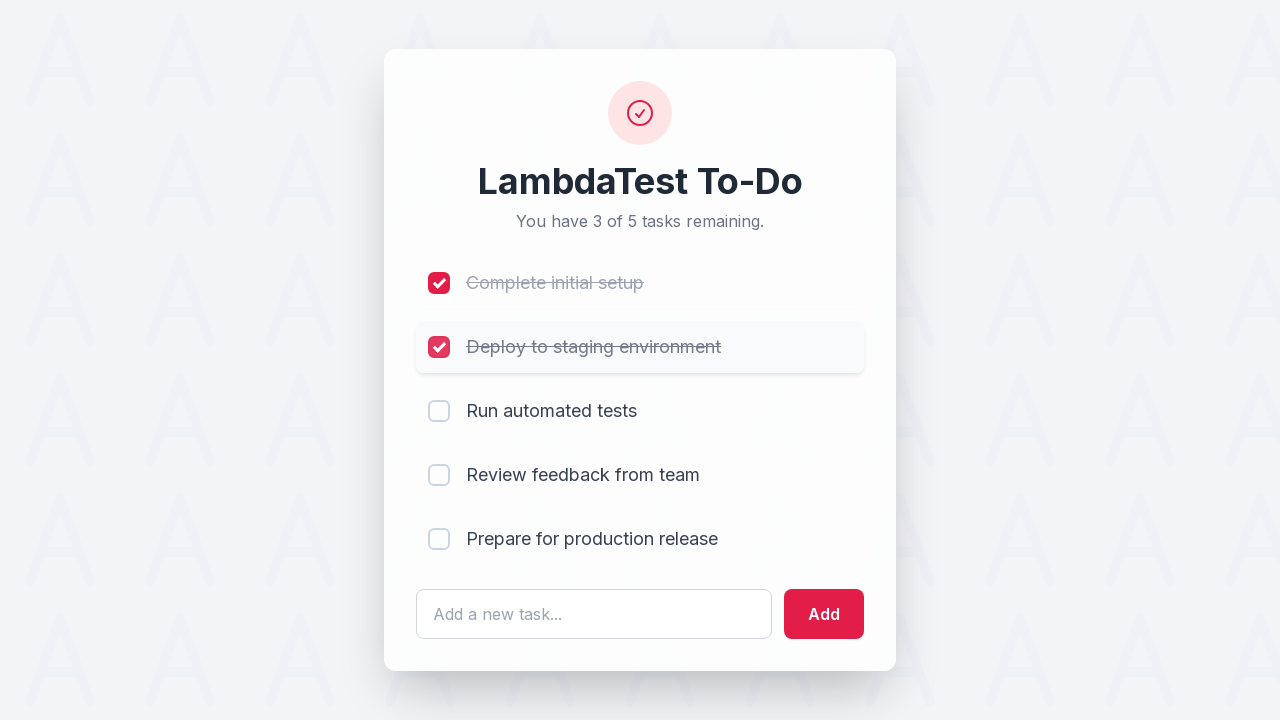

Checked third todo item (li3) at (439, 411) on input[name='li3']
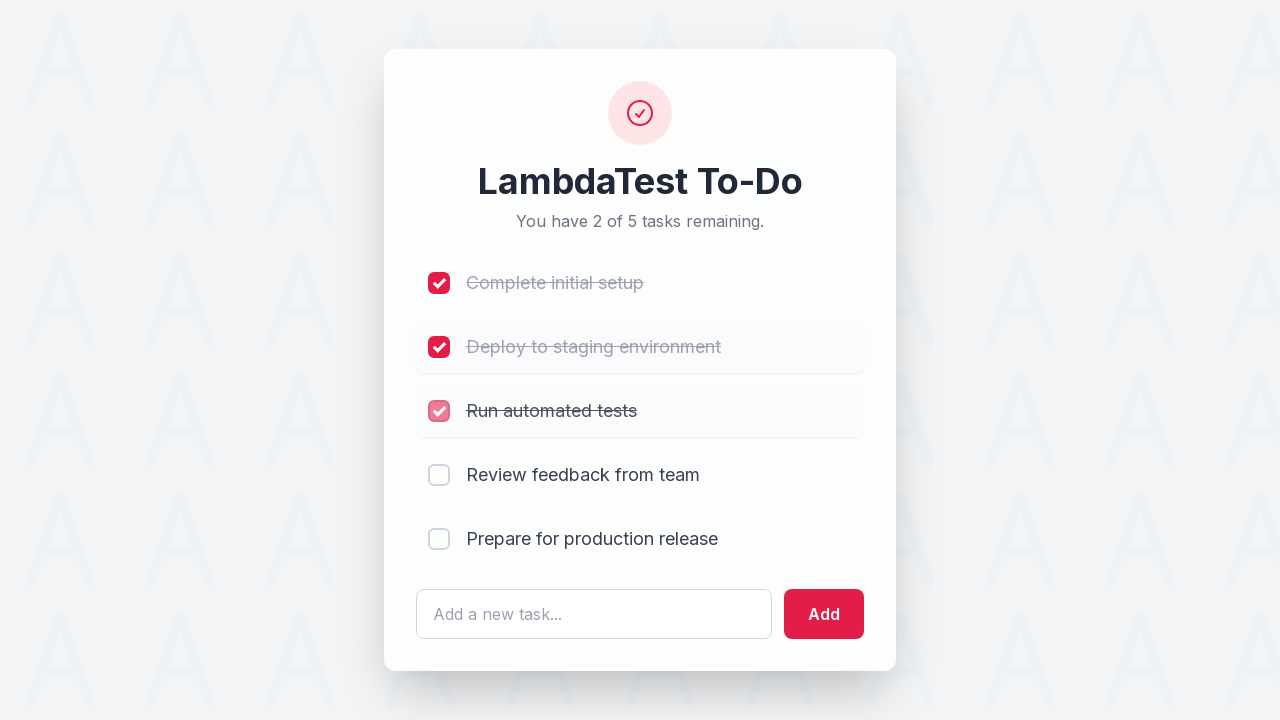

Checked fourth todo item (li4) at (439, 475) on input[name='li4']
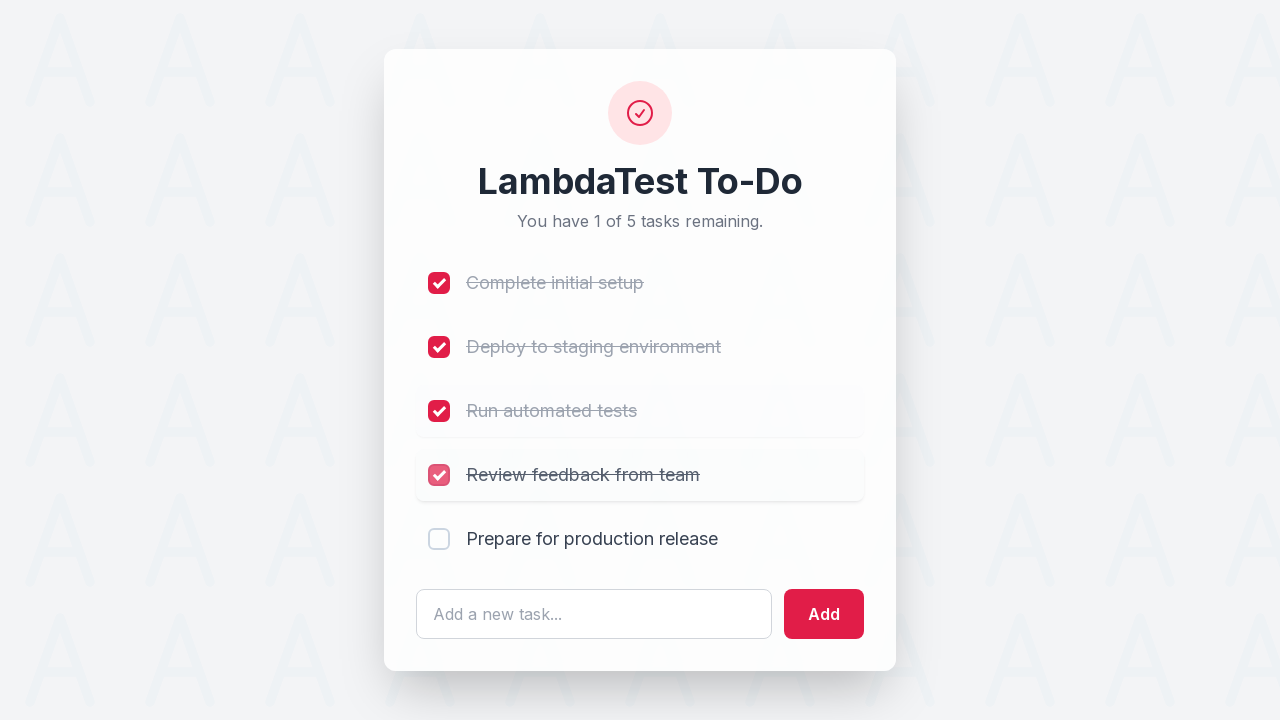

Filled todo input field with 'List Item 6' on #sampletodotext
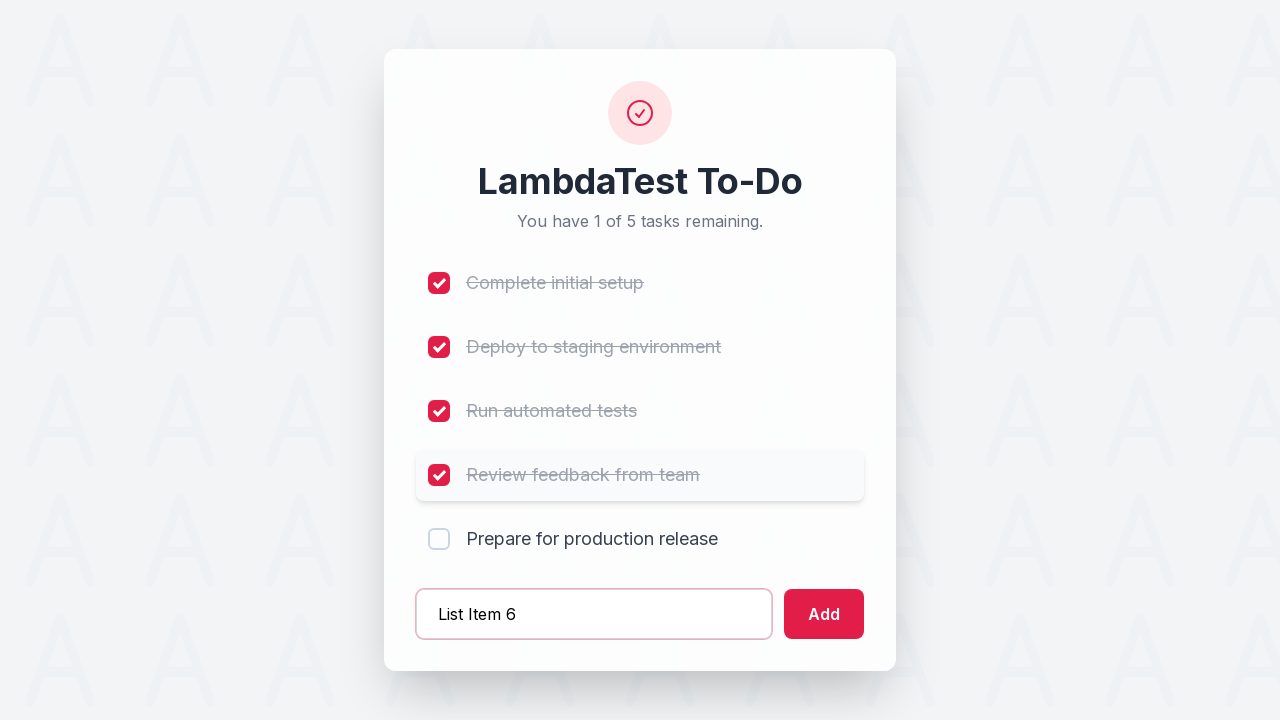

Clicked add button to create List Item 6 at (824, 614) on #addbutton
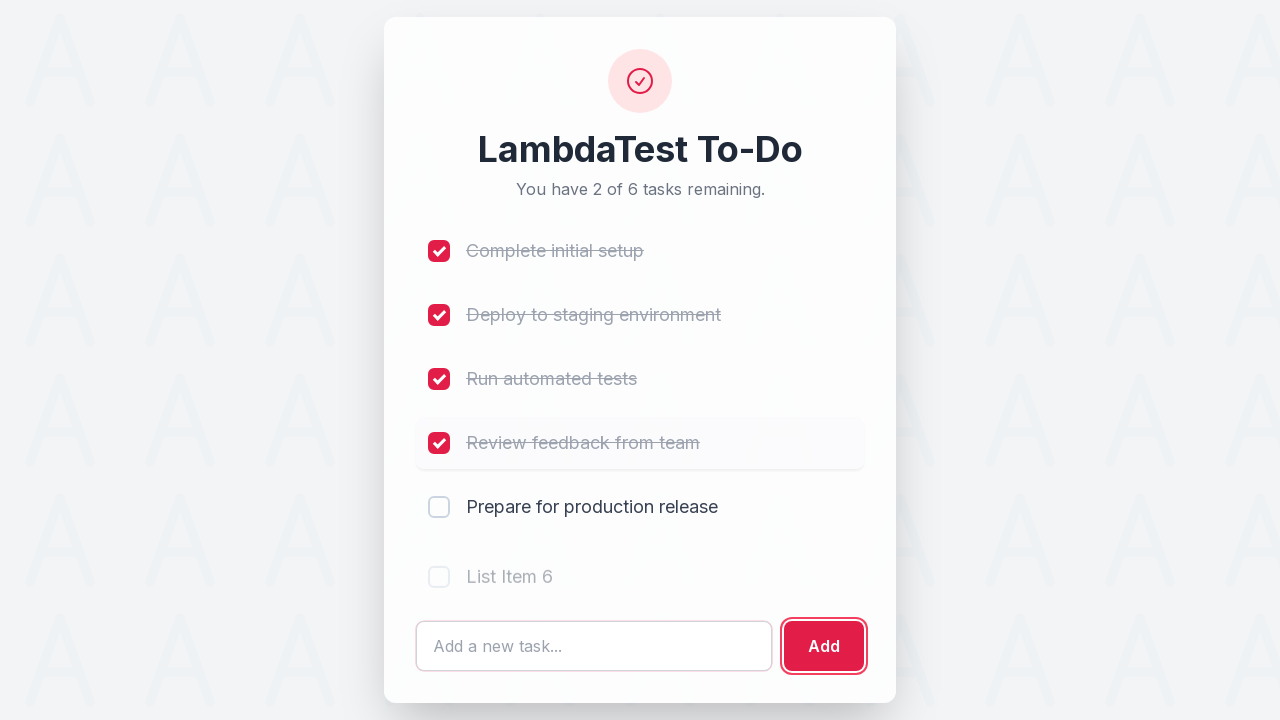

Filled todo input field with 'List Item 7' on #sampletodotext
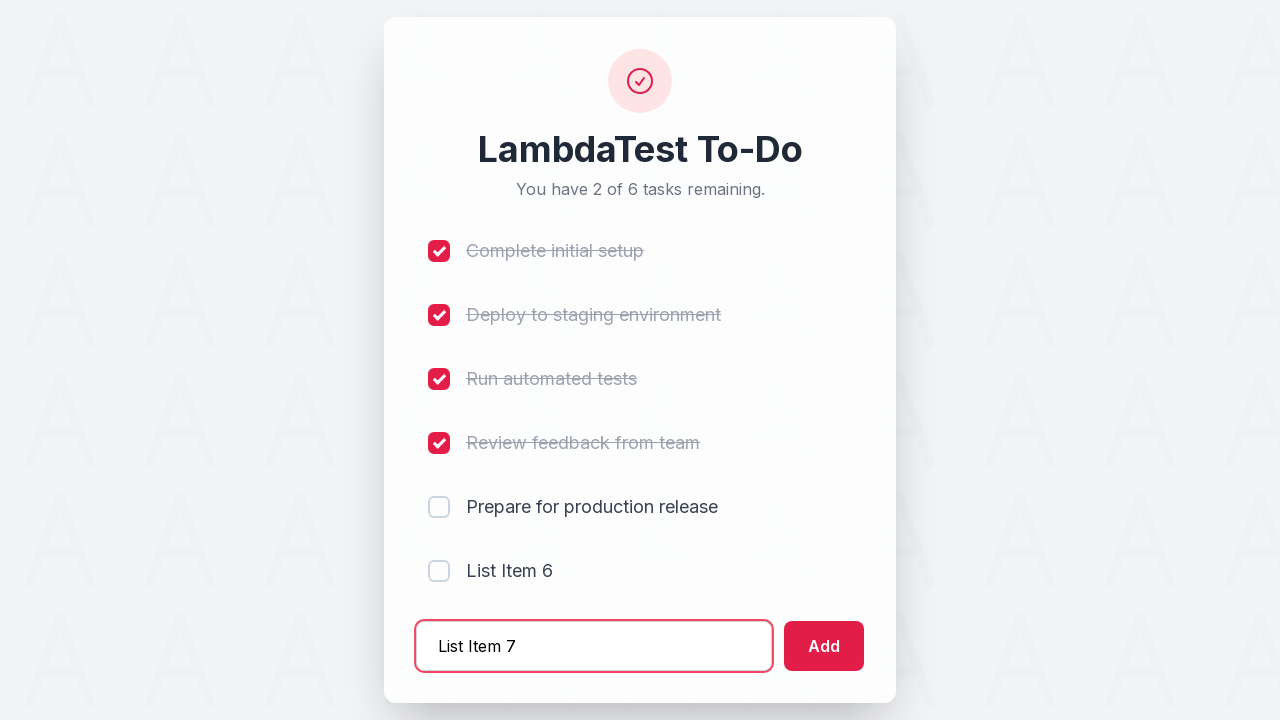

Clicked add button to create List Item 7 at (824, 646) on #addbutton
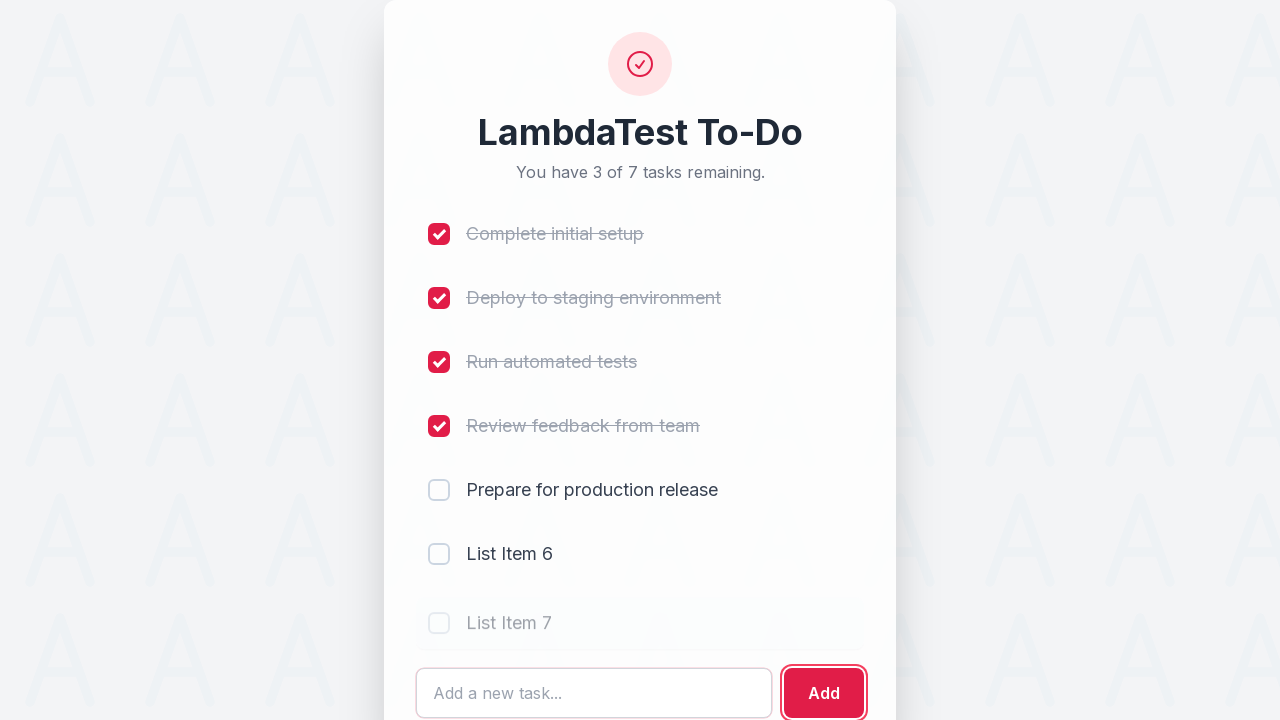

Filled todo input field with 'List Item 8' on #sampletodotext
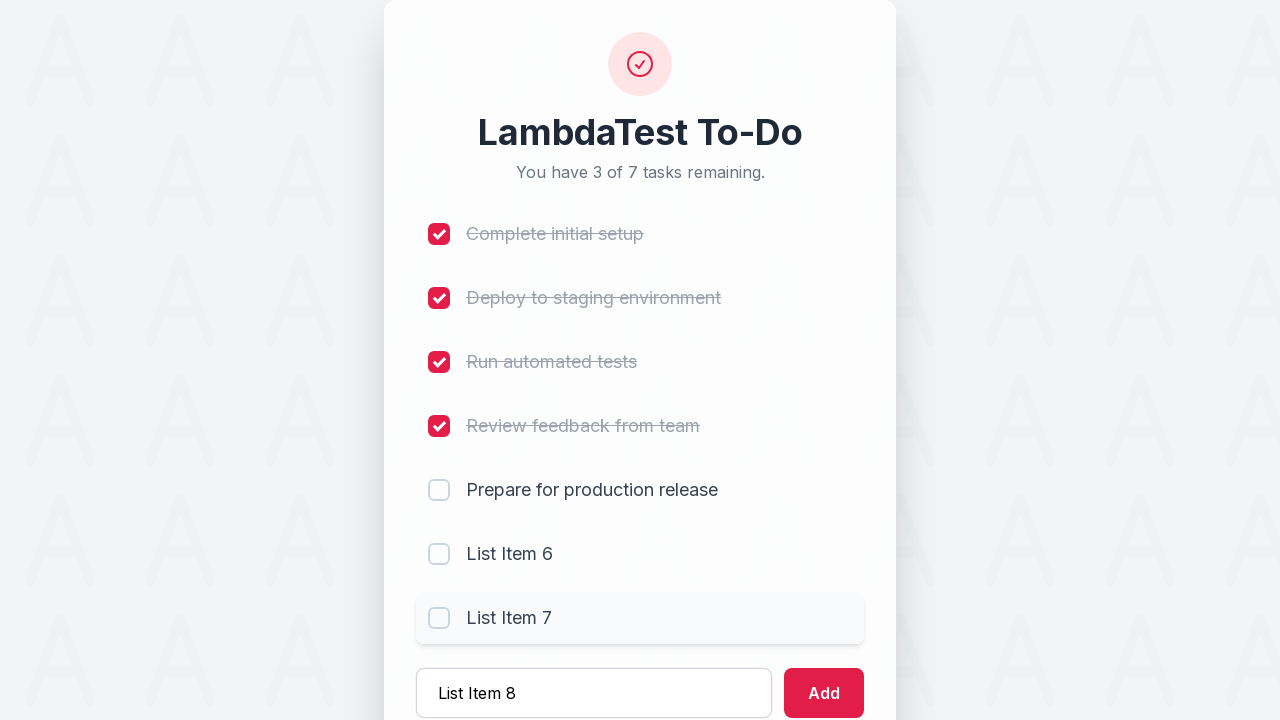

Clicked add button to create List Item 8 at (824, 693) on #addbutton
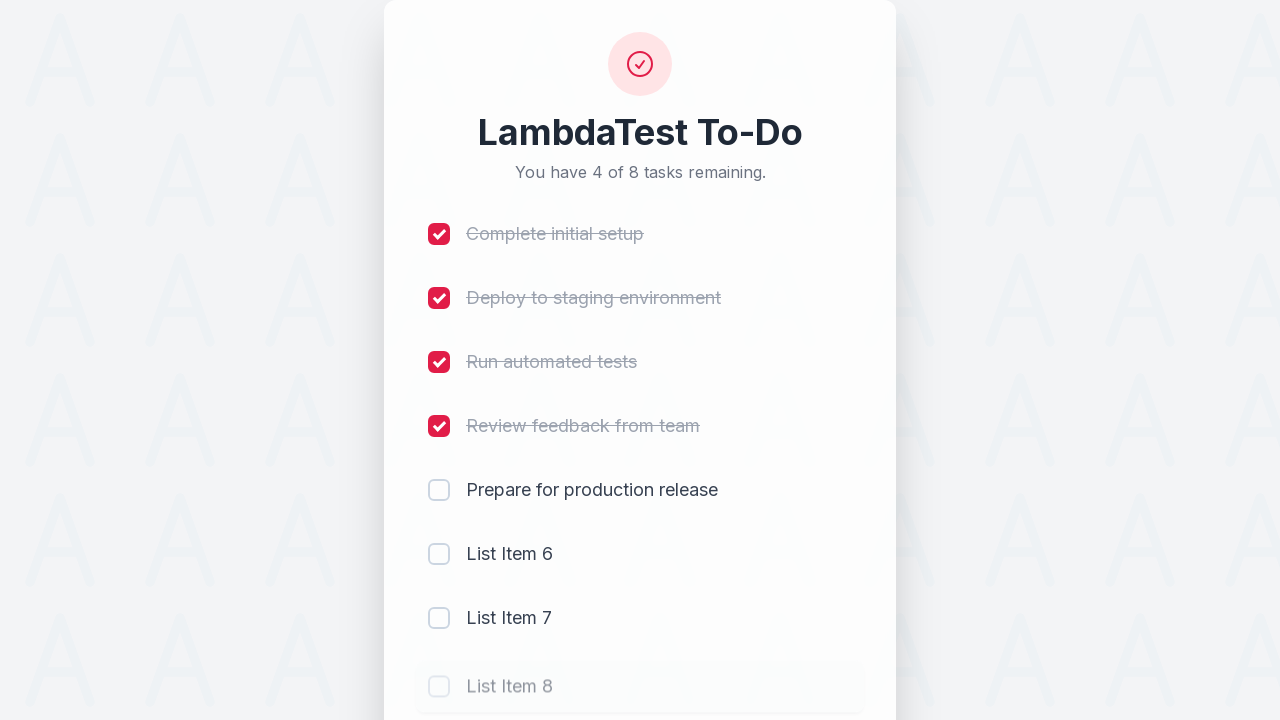

Unchecked first todo item (li1) at (439, 234) on input[name='li1']
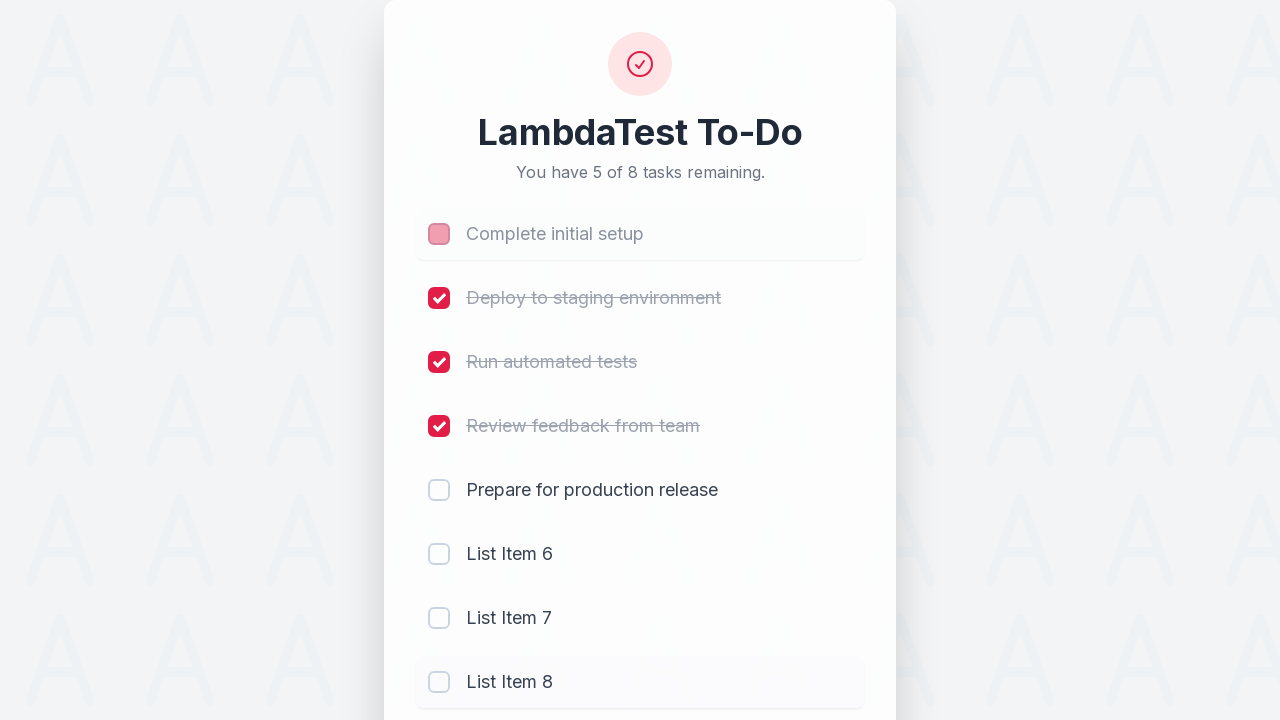

Unchecked third todo item (li3) at (439, 362) on input[name='li3']
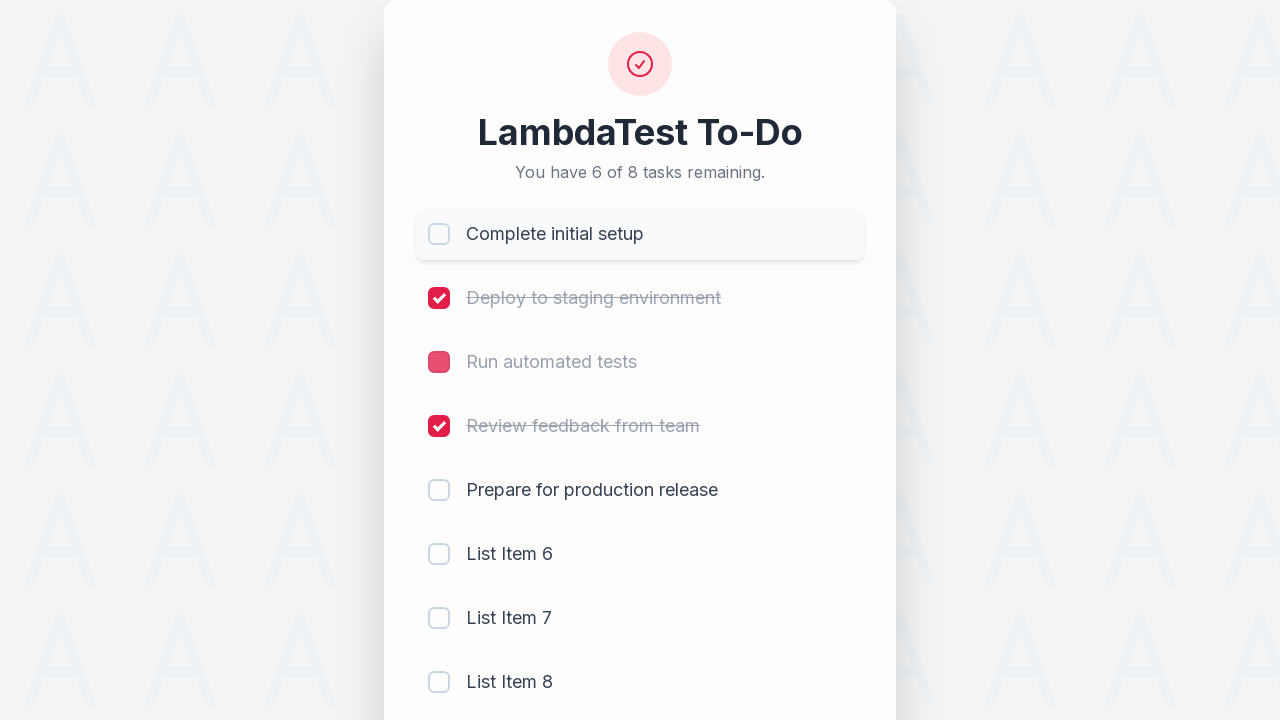

Checked seventh todo item (li7) at (439, 618) on input[name='li7']
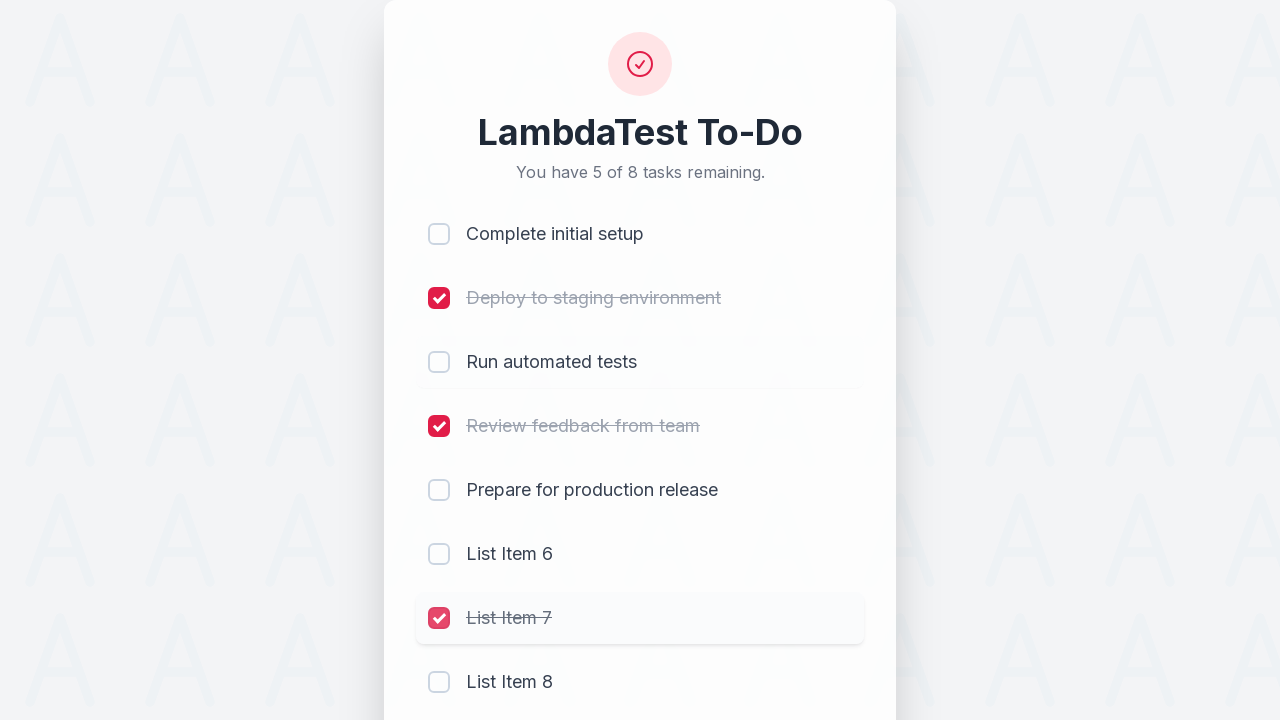

Checked eighth todo item (li8) at (439, 682) on input[name='li8']
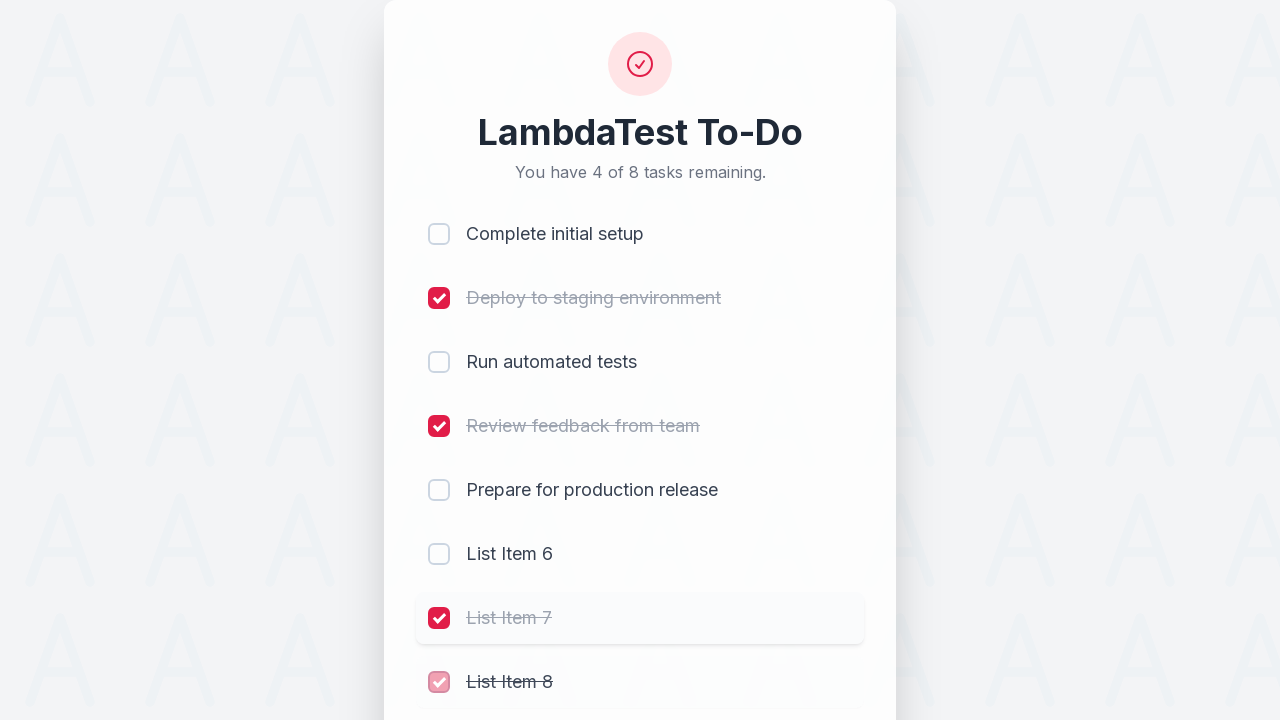

Filled todo input field with 'Get Taste of Lambda and Stick to It' on #sampletodotext
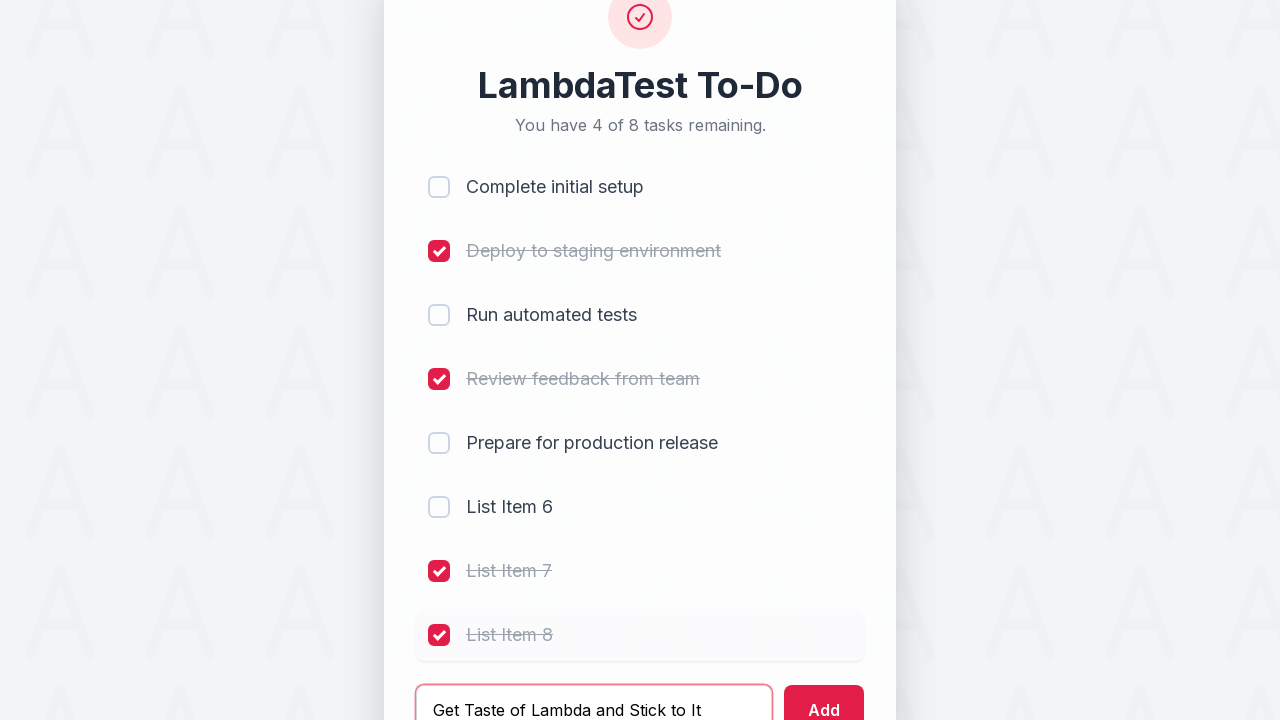

Clicked add button to create final todo item at (824, 695) on #addbutton
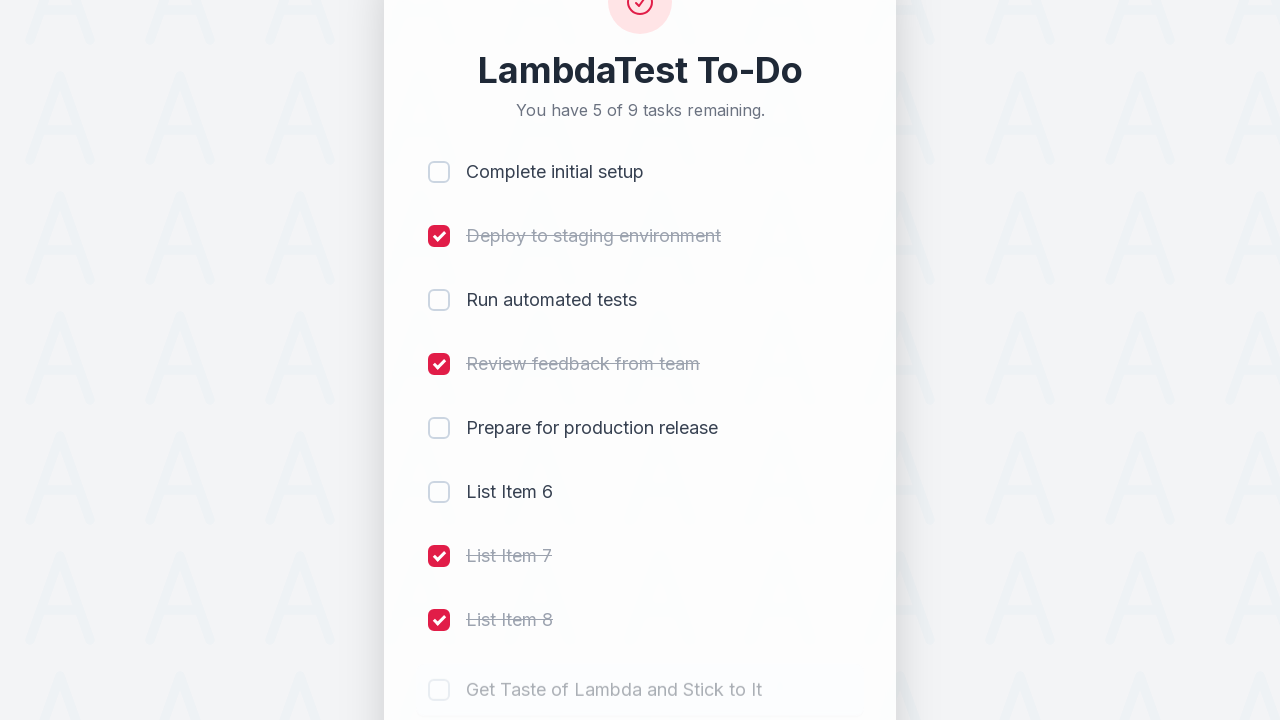

Checked ninth todo item (li9) at (439, 709) on input[name='li9']
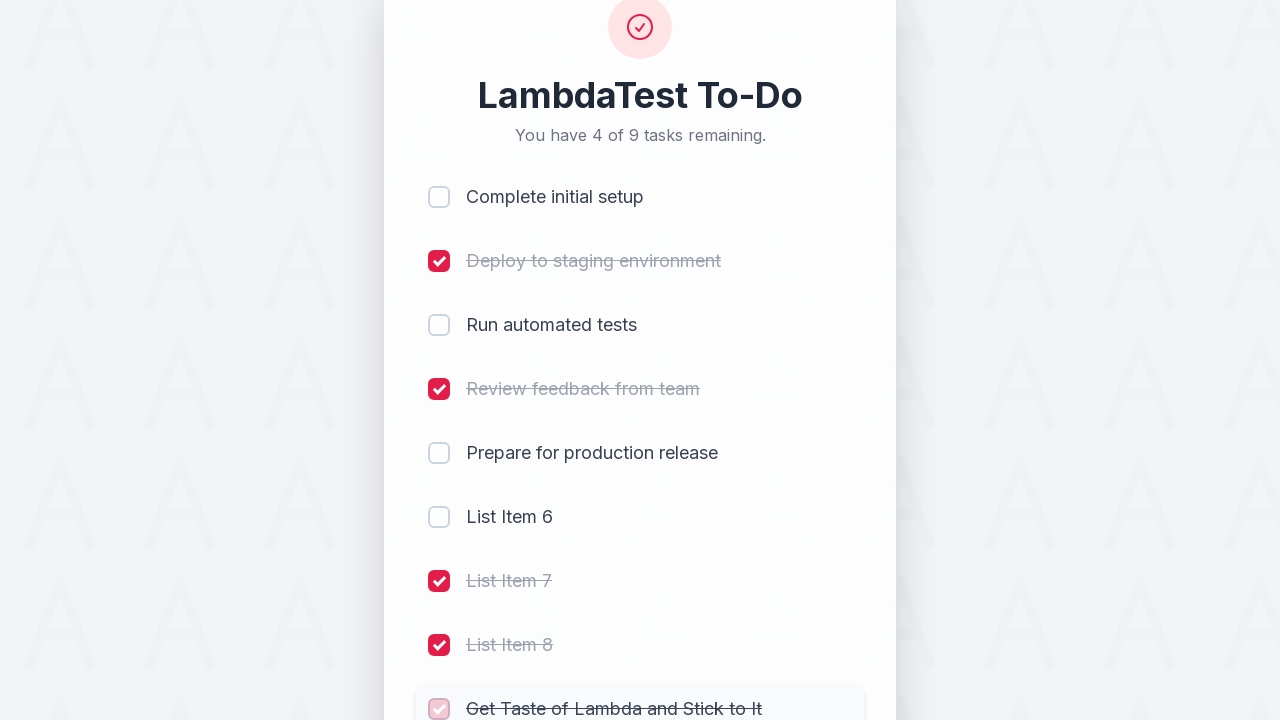

Verified ninth todo item text is visible
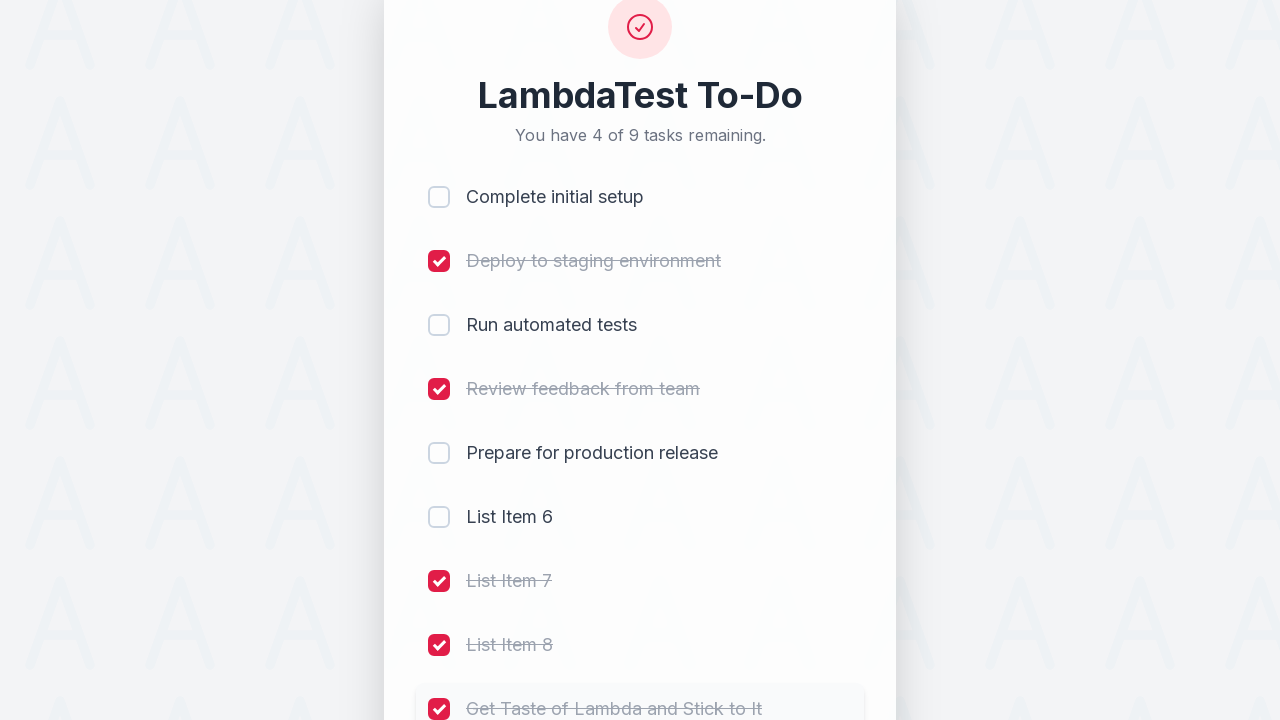

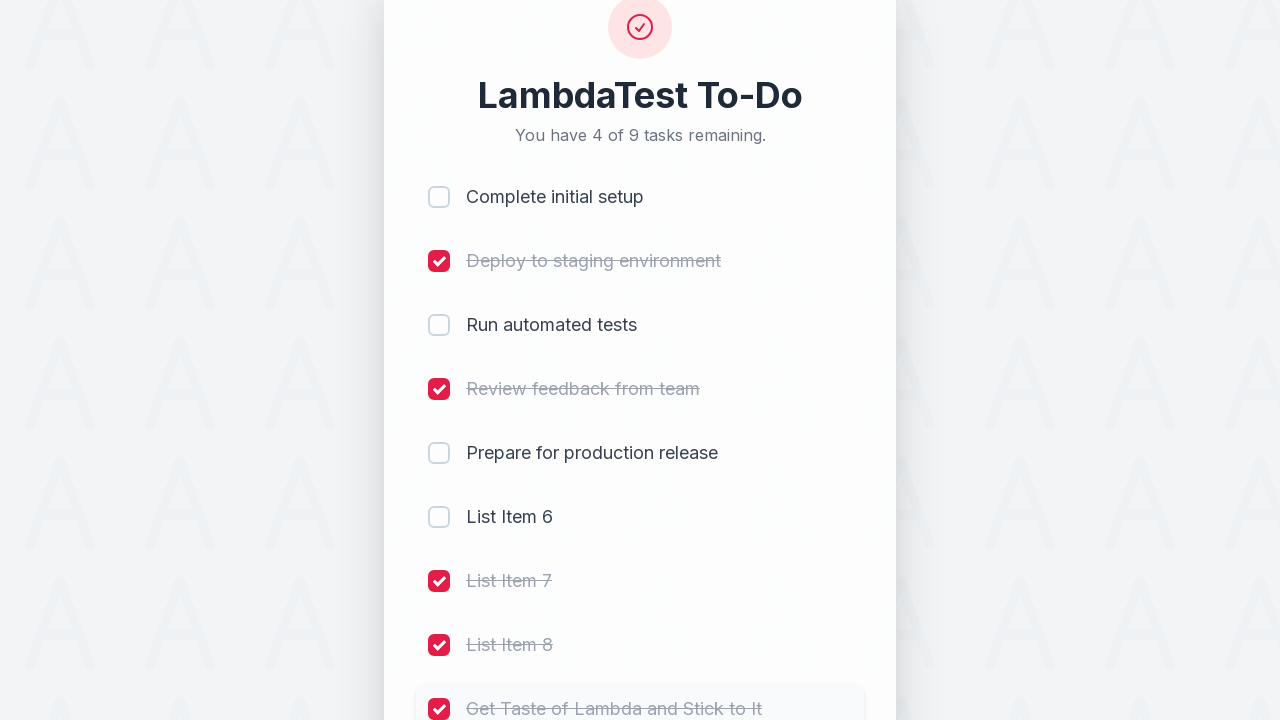